Tests form validation by submitting the Create Account form with name field blank but email and password filled

Starting URL: https://foodstore-1.web.app/

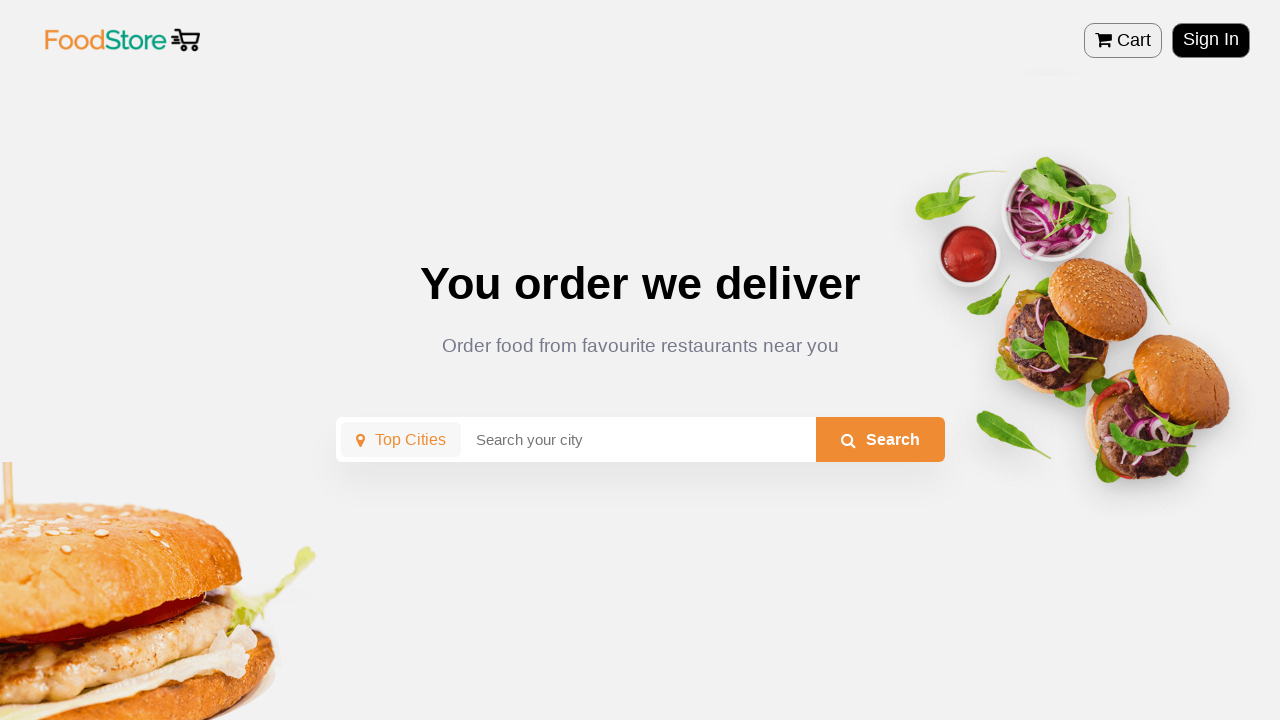

Clicked sign button in header at (1211, 40) on header div:nth-child(3) div a
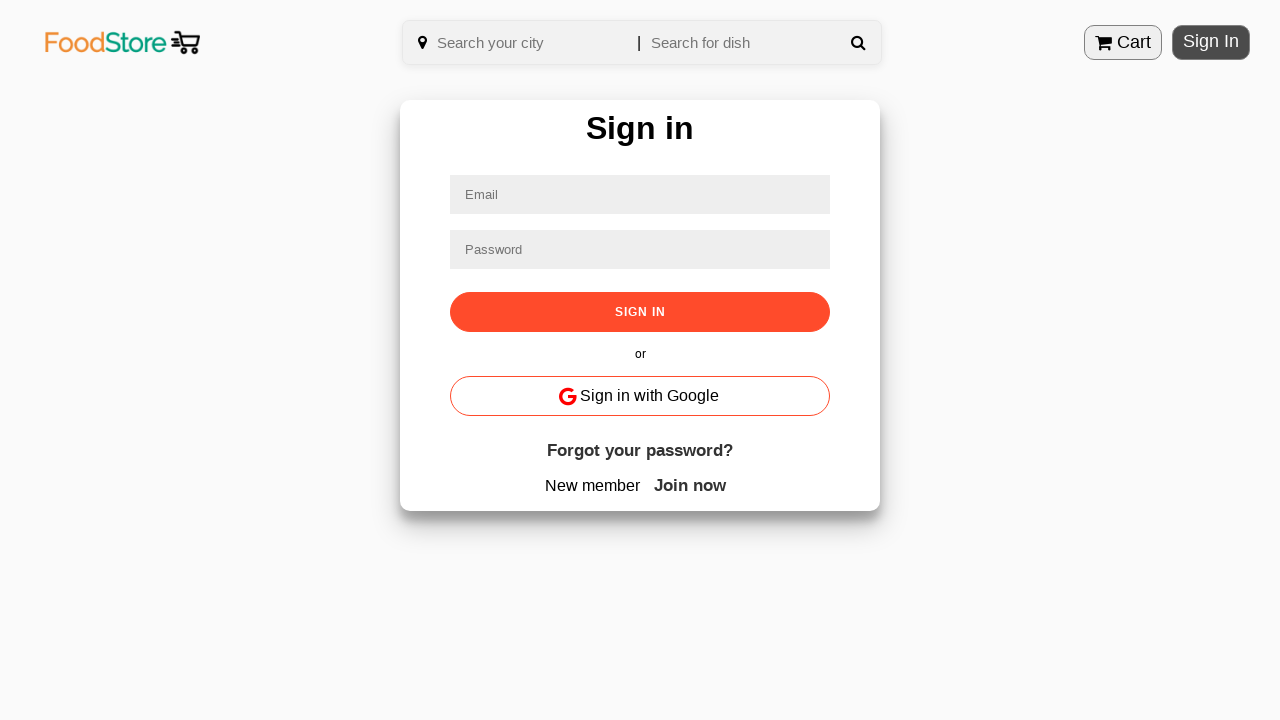

Clicked join button to navigate to Create Account page at (690, 486) on .join
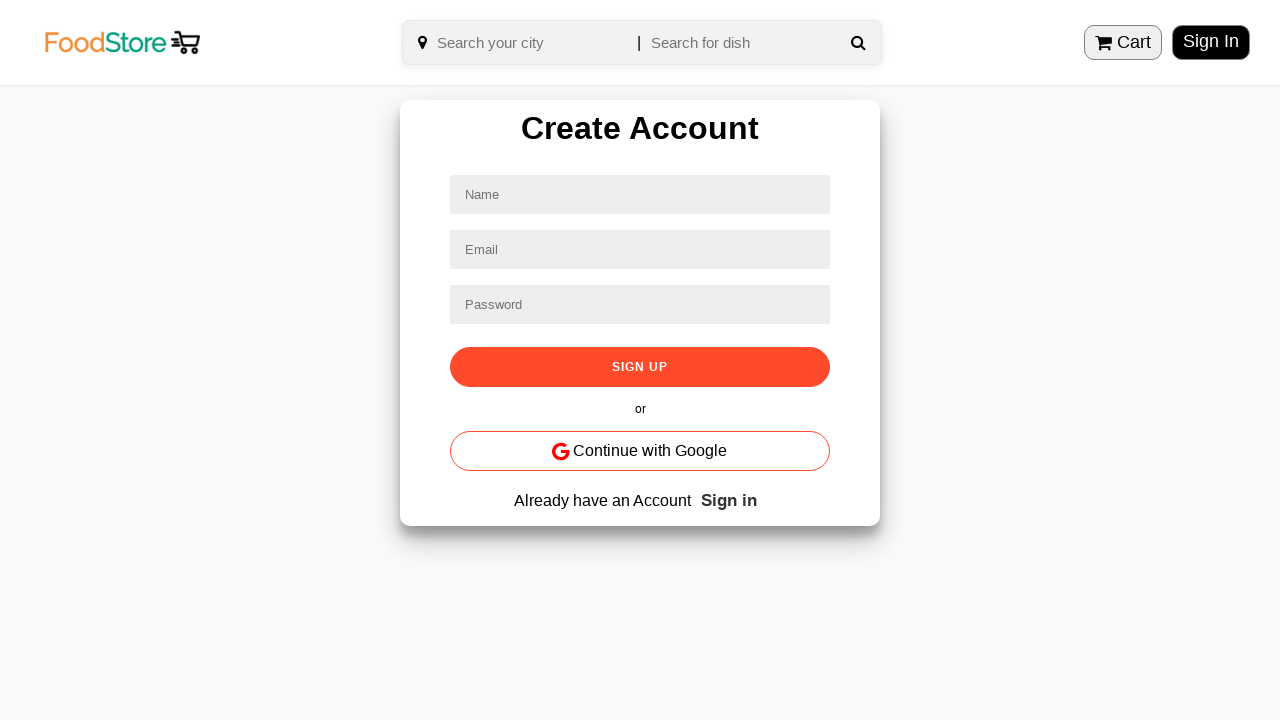

Create Account form loaded
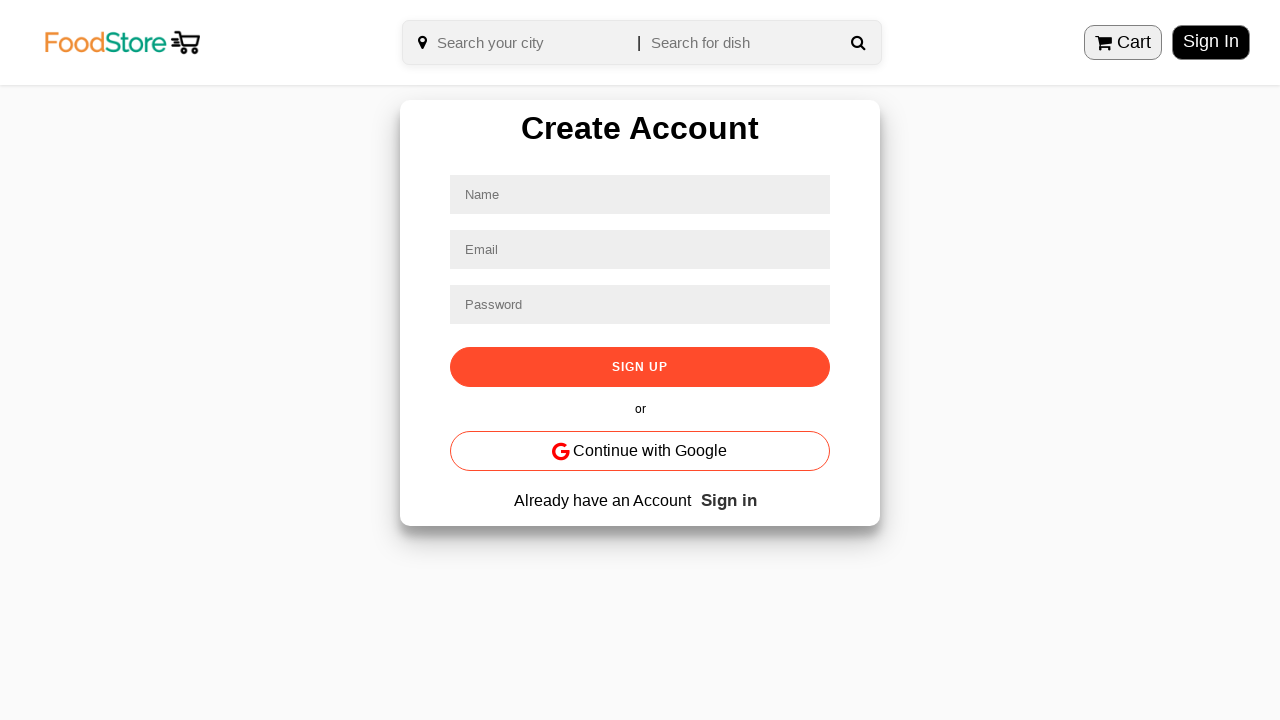

Filled email field with 'testvalidation@example.com' on input[name='email']
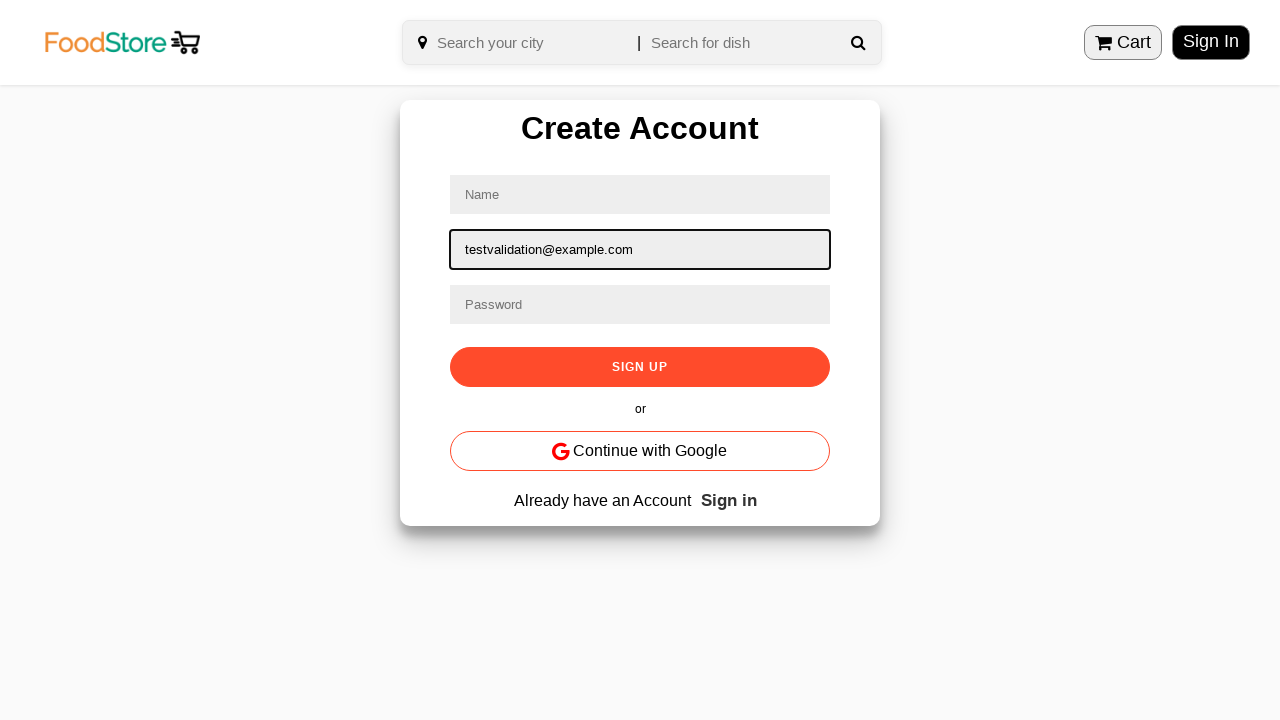

Filled password field with 'testpass789' on input[name='password']
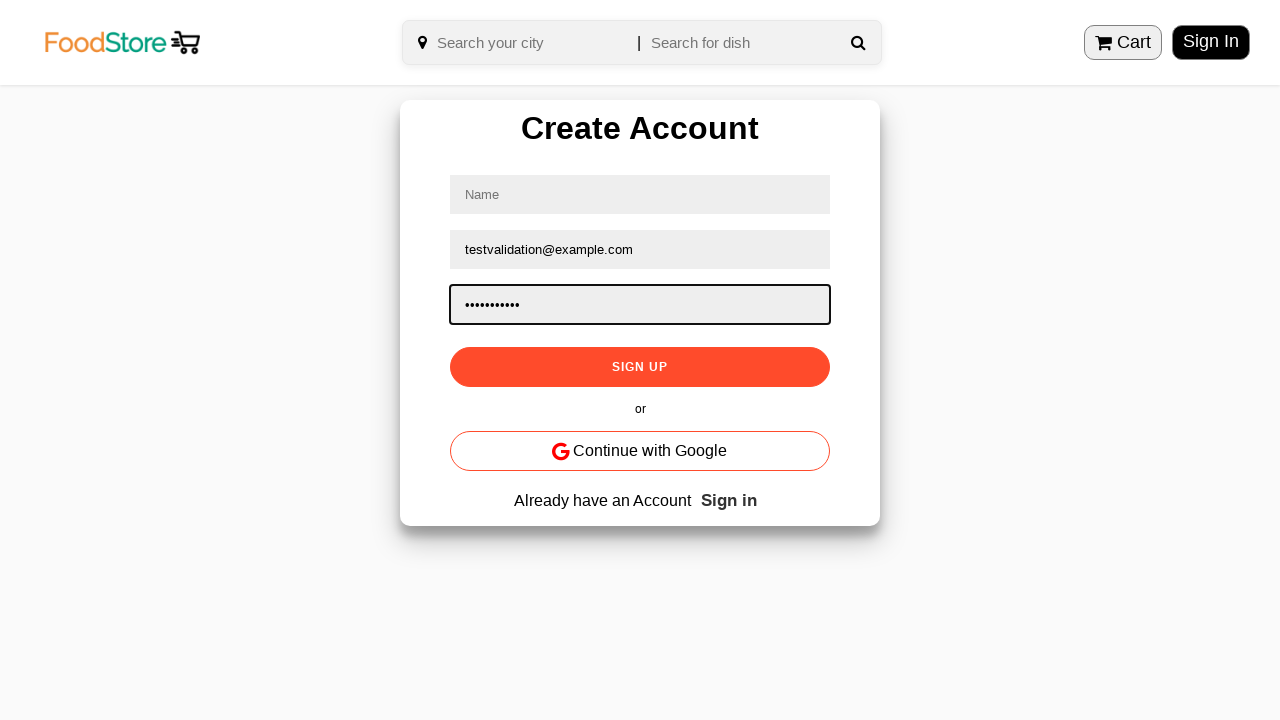

Clicked sign up button to submit form with blank name field at (640, 367) on .form-container > form > button
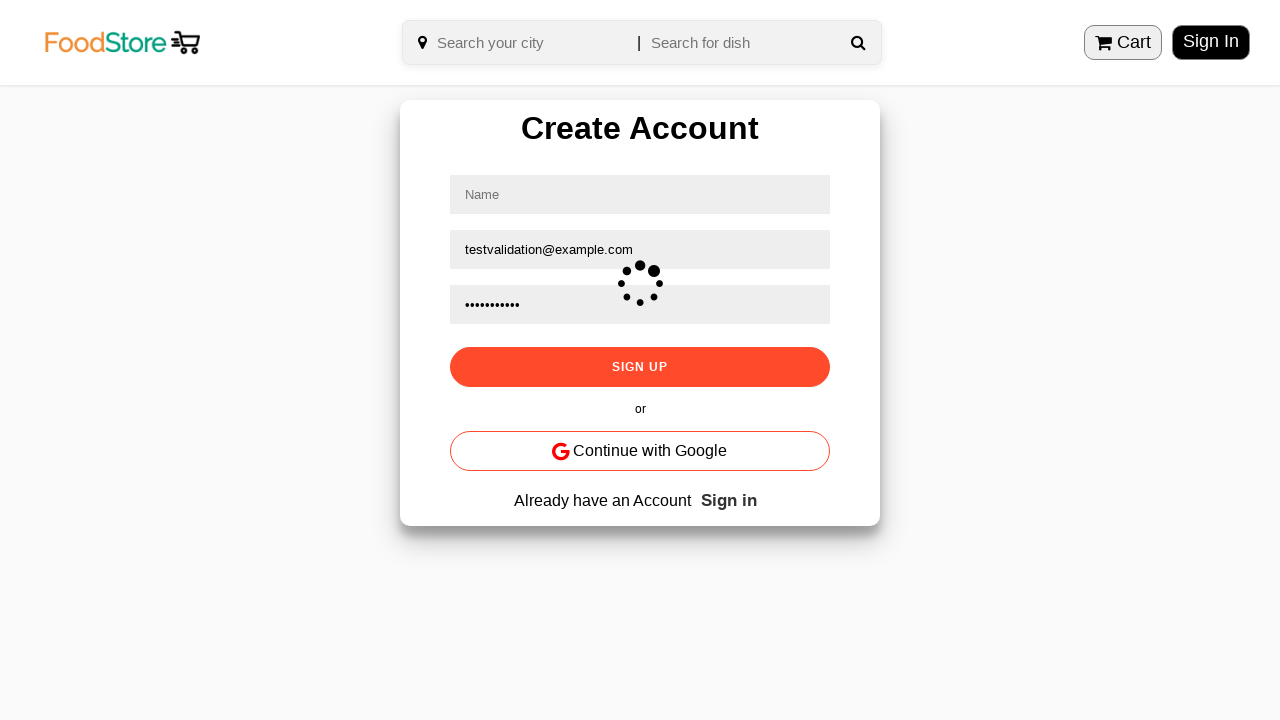

Form validation error message appeared
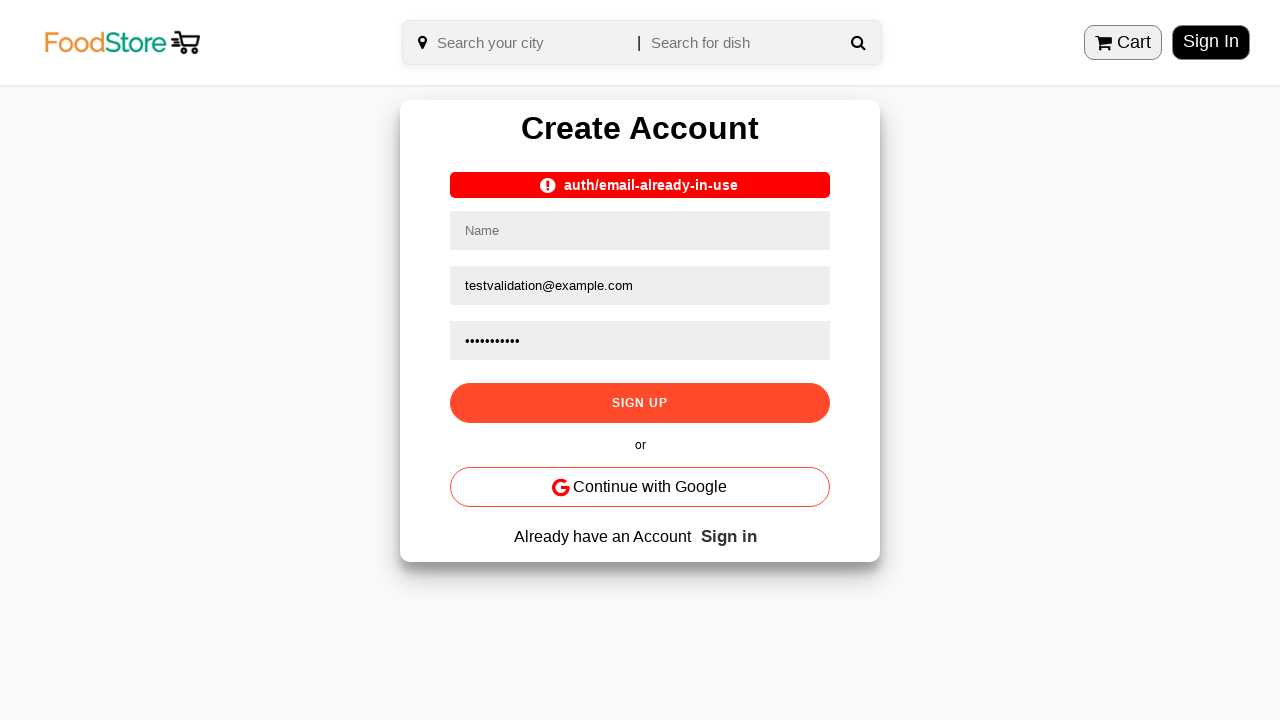

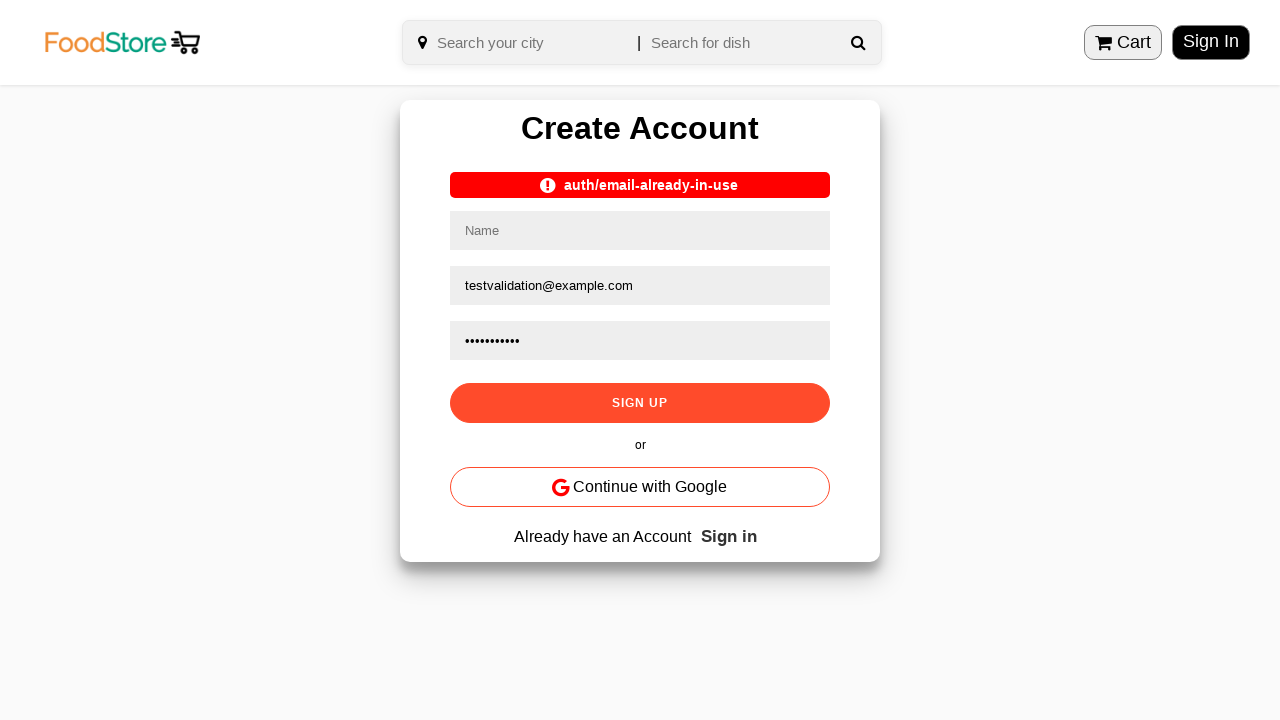